Opens multiple navigation menu items in new tabs by right-clicking and using keyboard shortcuts on the Selenium website

Starting URL: https://www.selenium.dev/

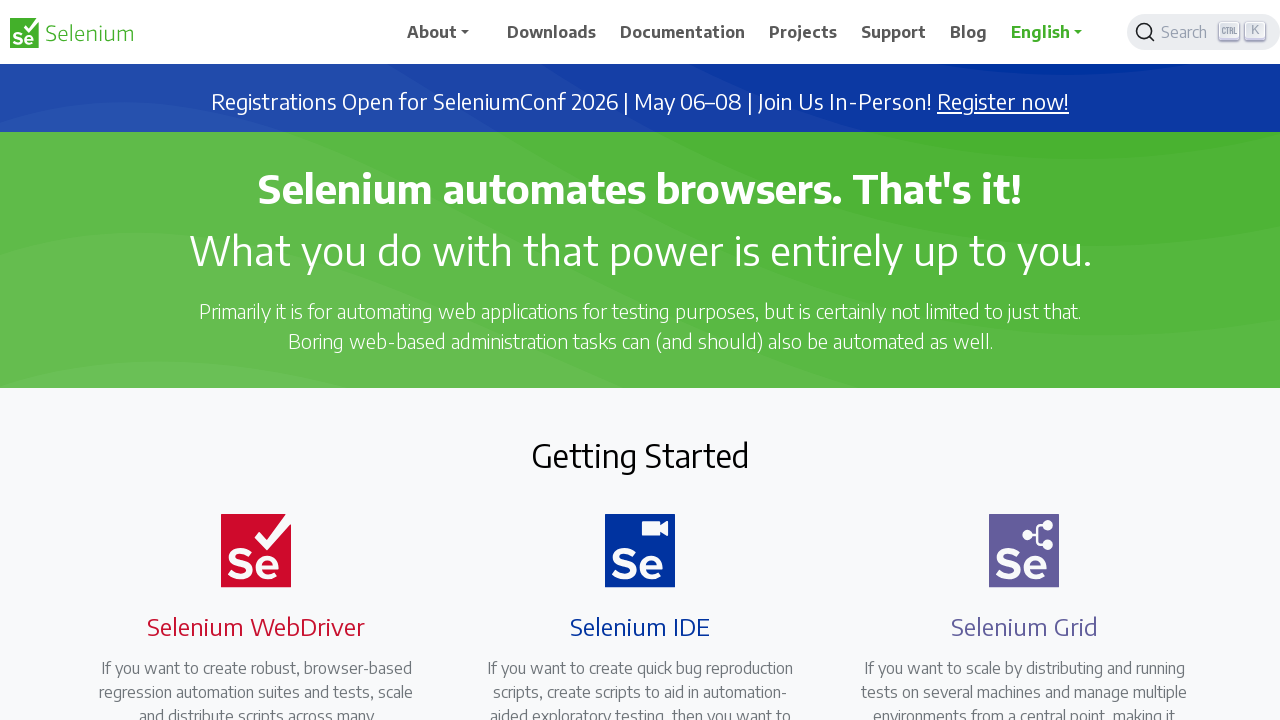

Located Downloads navigation menu item
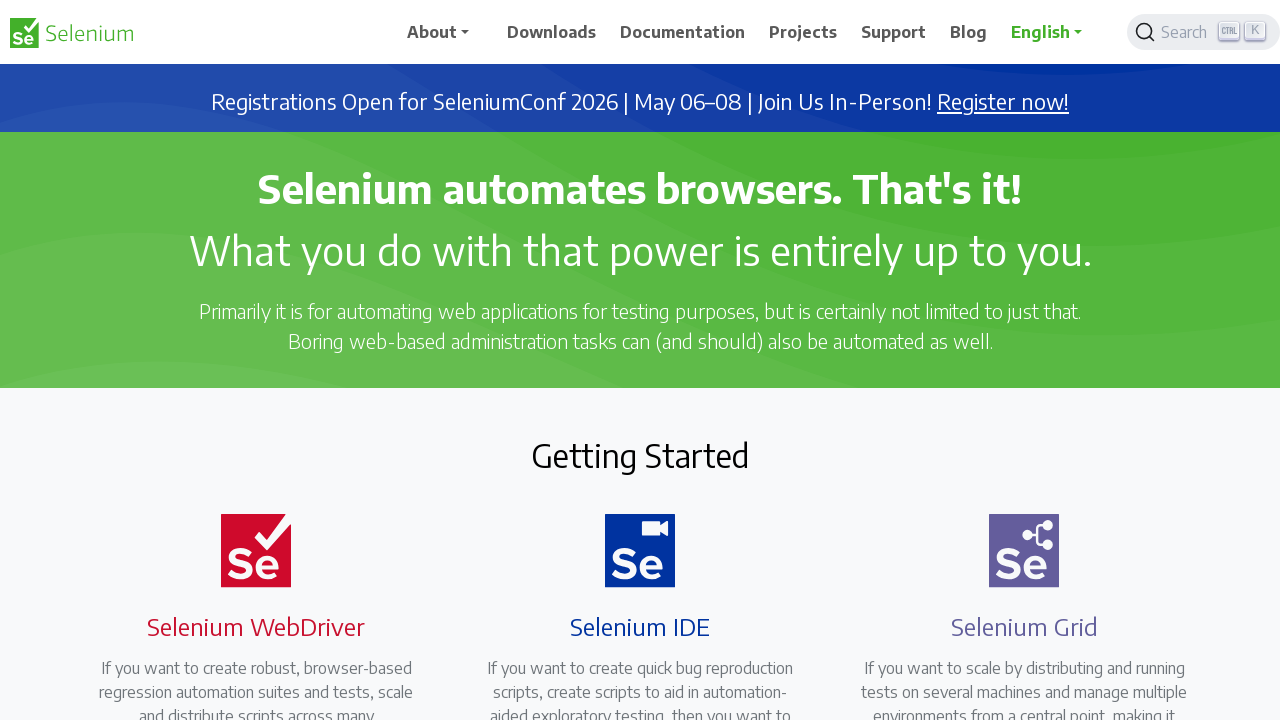

Located Documentation navigation menu item
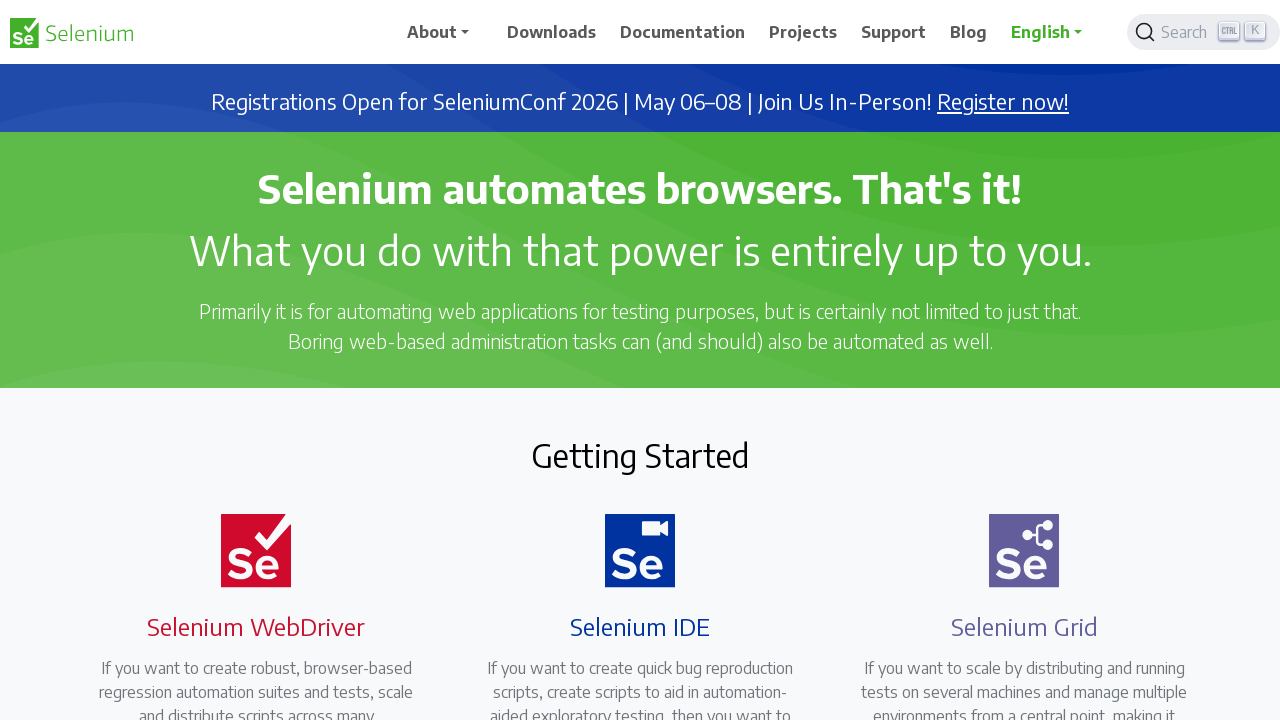

Located Projects navigation menu item
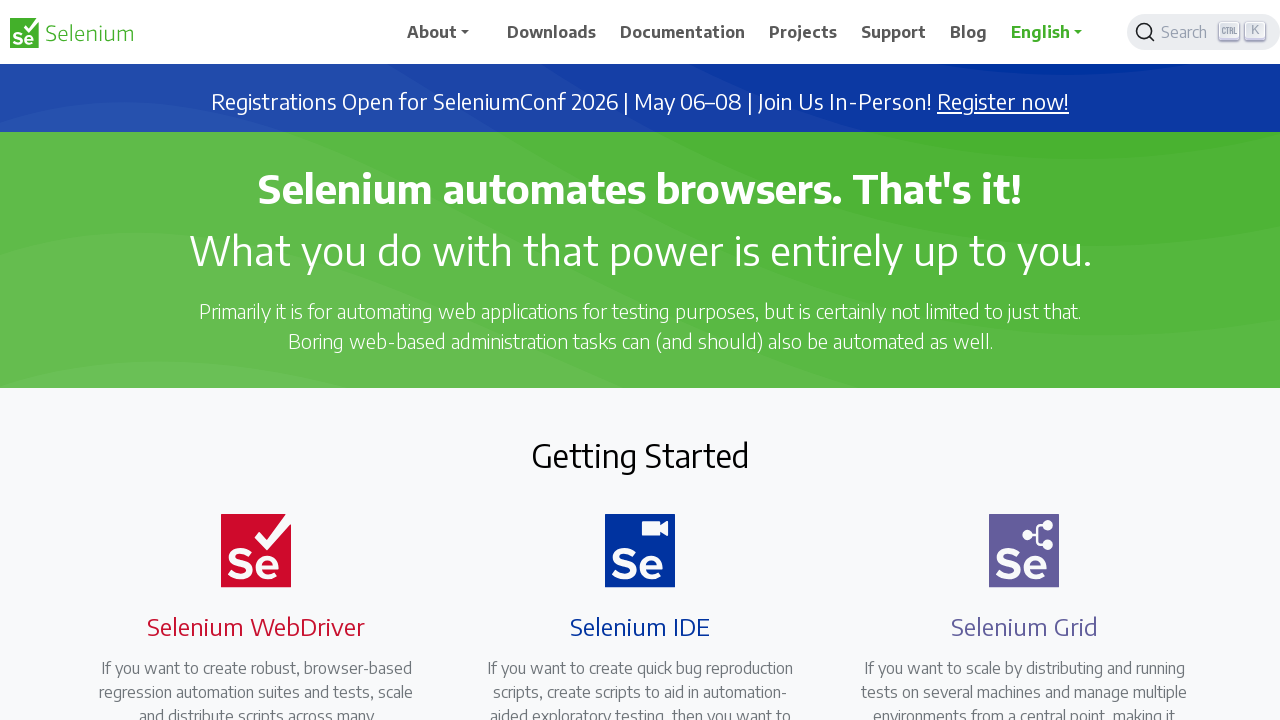

Opened Downloads in new tab using Ctrl+click at (552, 32) on //span[.='Downloads']
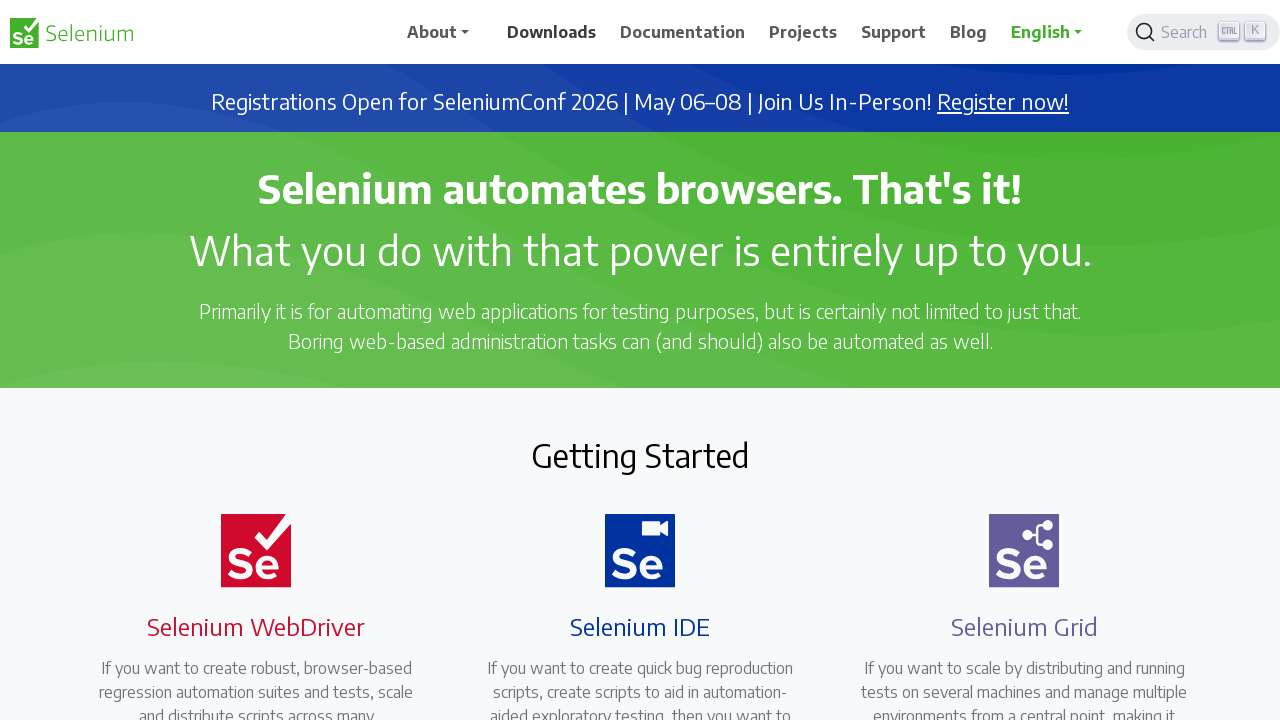

Opened Documentation in new tab using Ctrl+click at (683, 32) on //span[.='Documentation']
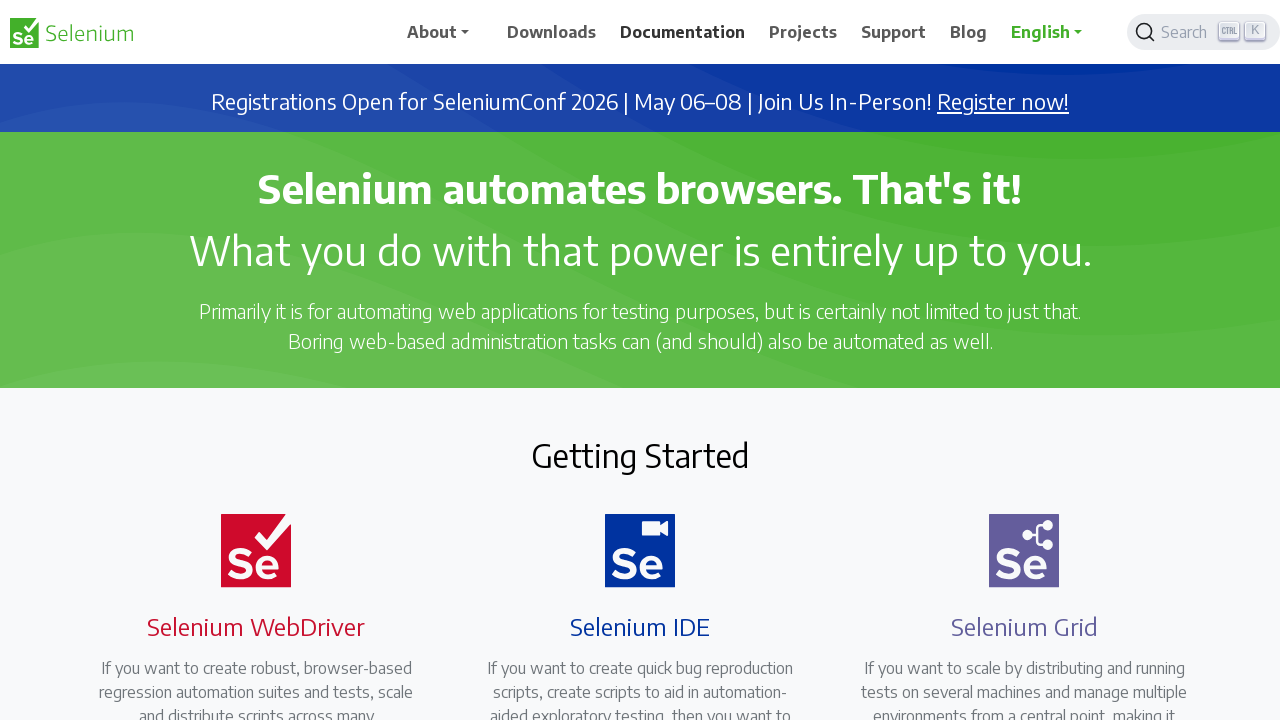

Opened Projects in new tab using Ctrl+click at (803, 32) on //span[.='Projects']
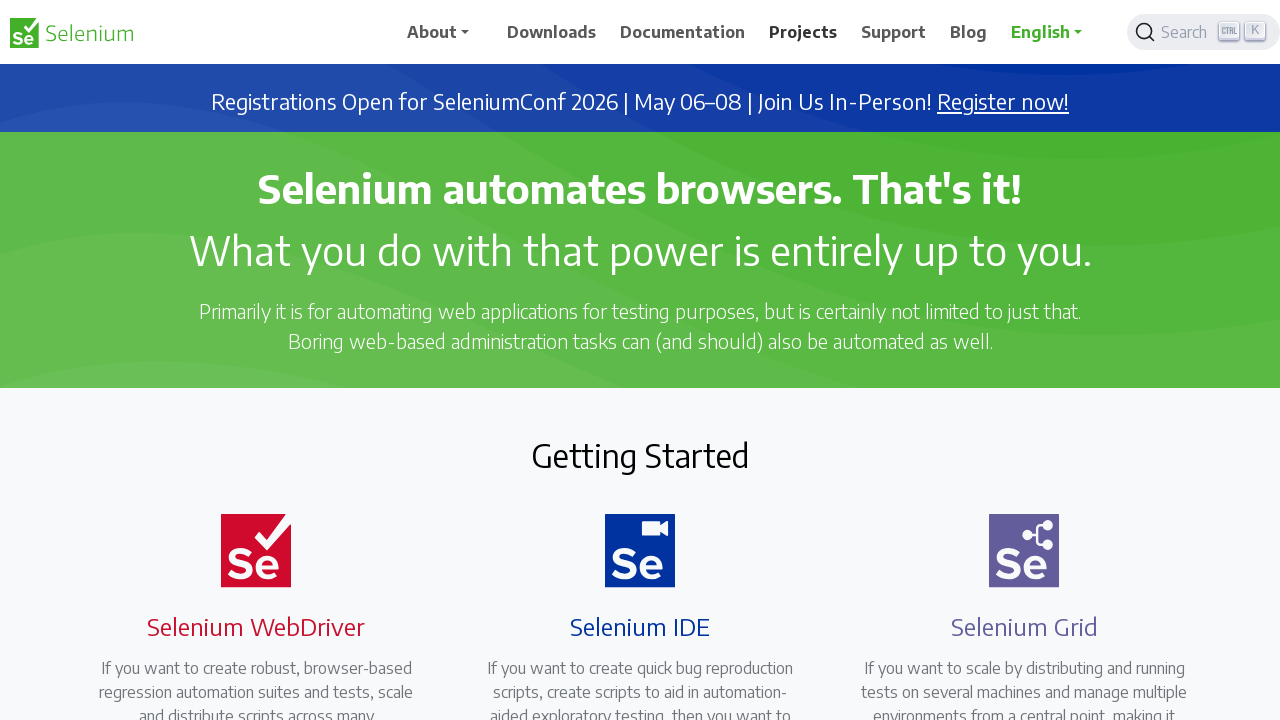

Waited for all tabs to fully load
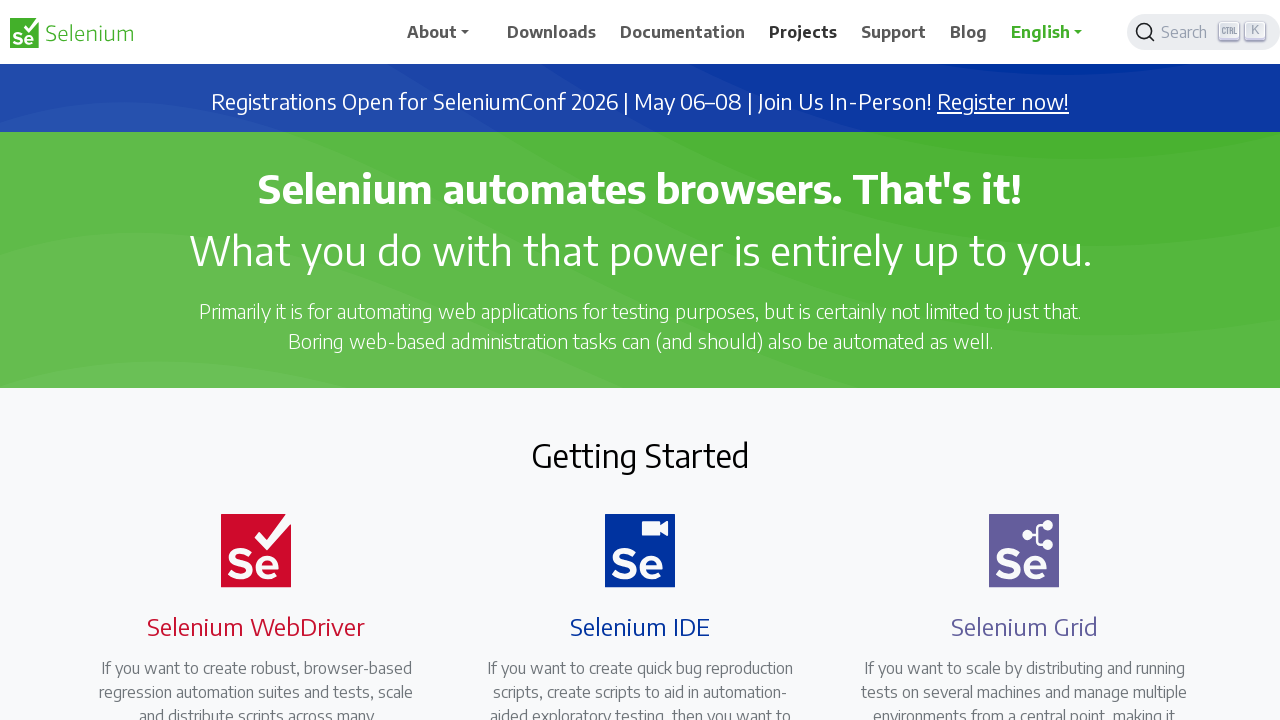

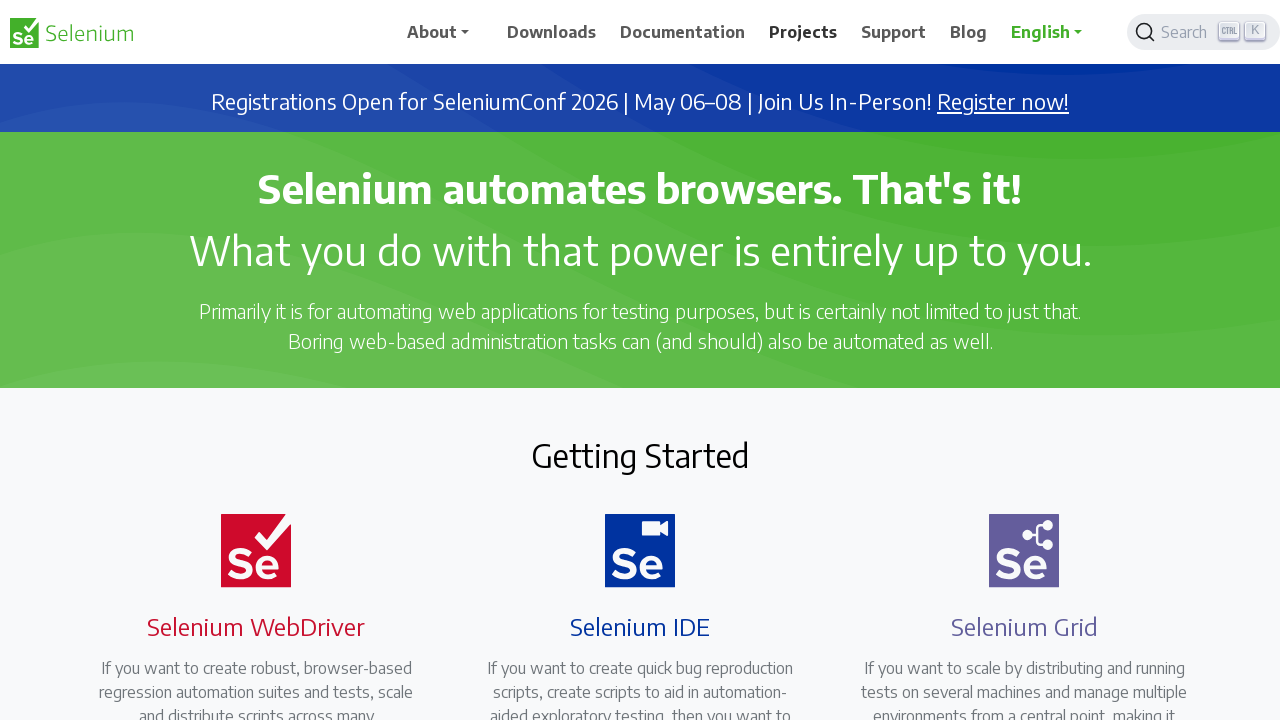